Directly tests dropdown selection by choosing Selenium option and verifying the value

Starting URL: https://codenboxautomationlab.com/practice/

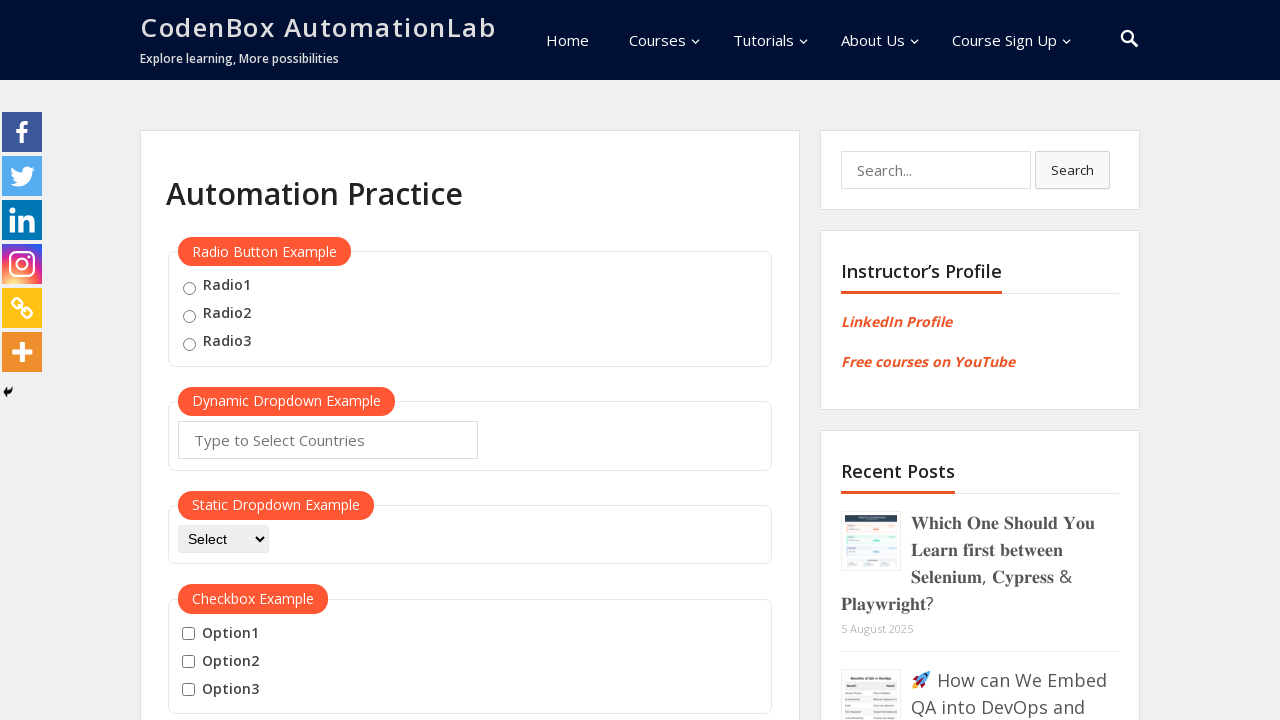

Selected Selenium option (option1) from dropdown on #dropdown-class-example
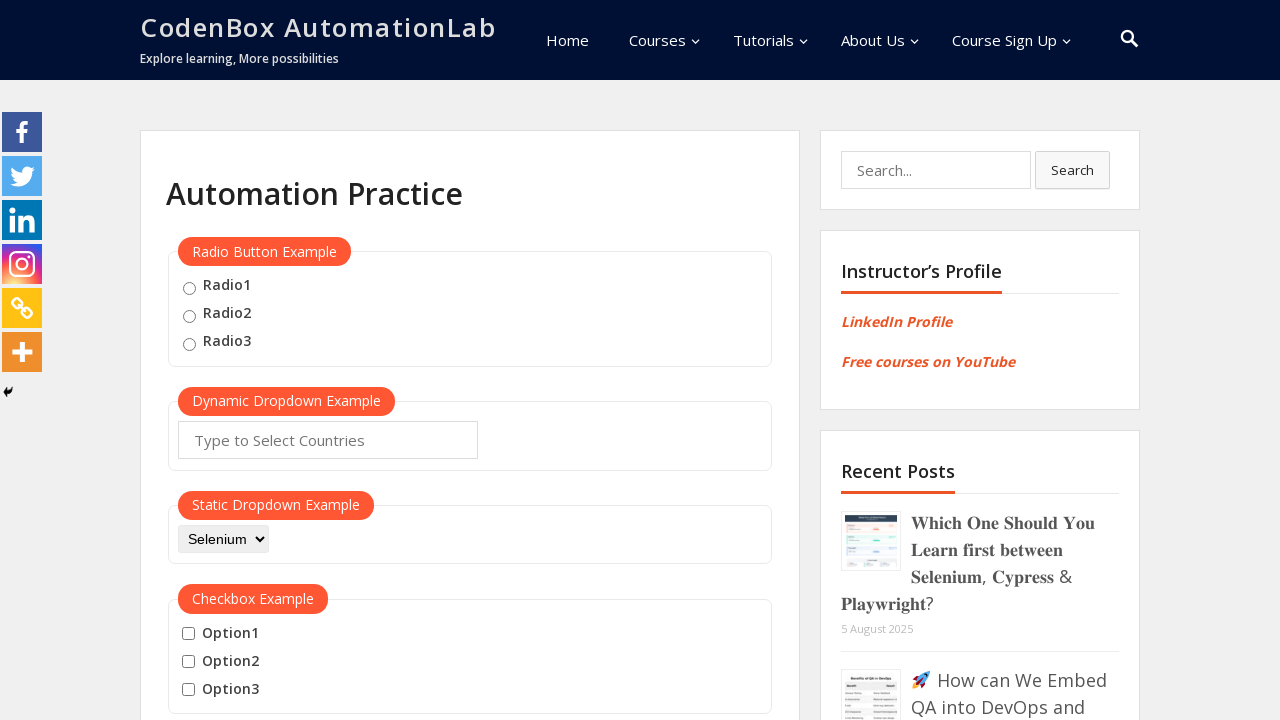

Verified that Selenium option was successfully selected in dropdown
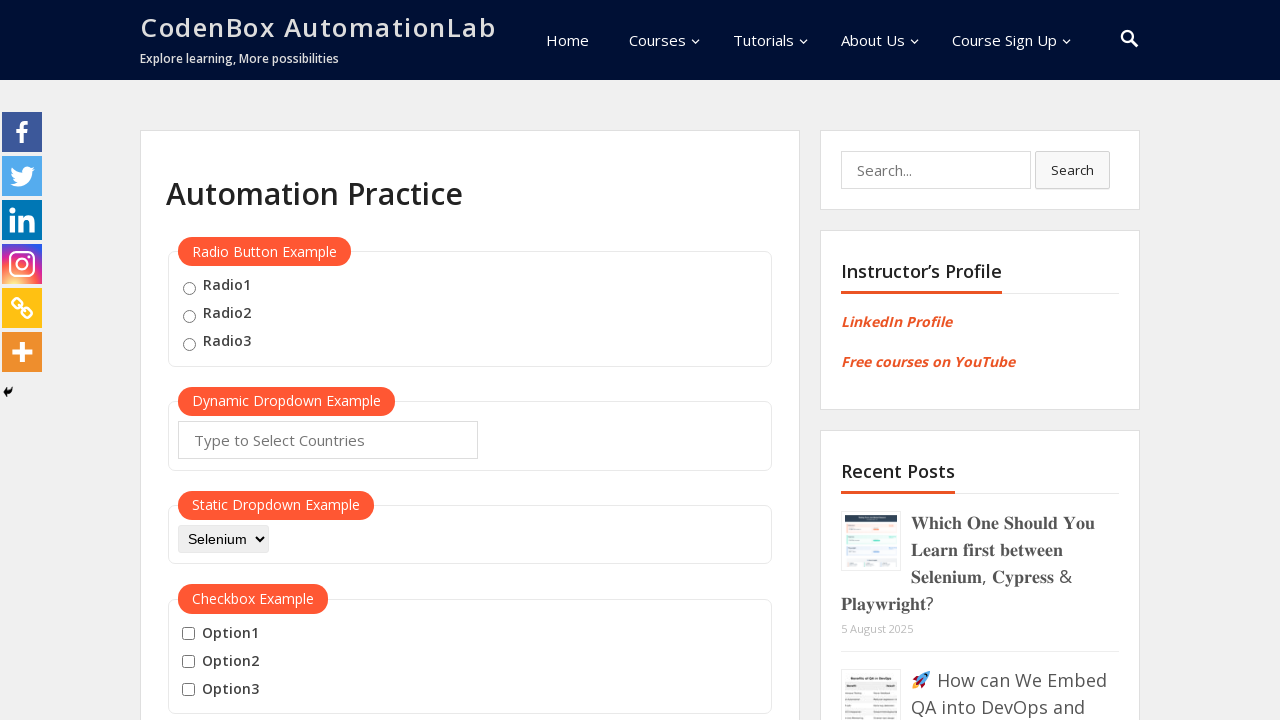

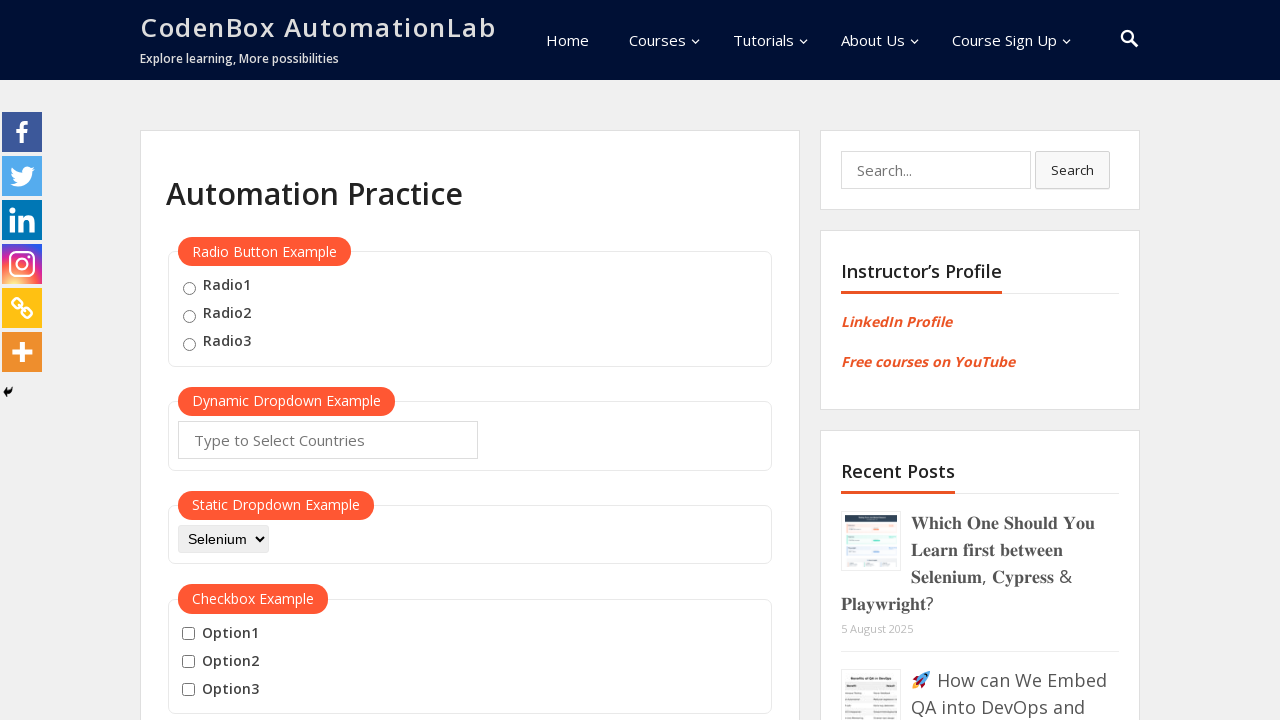